Tests JavaScript alert handling functionality by triggering different types of alerts (simple, confirm, prompt) and interacting with them

Starting URL: https://demoqa.com/alerts

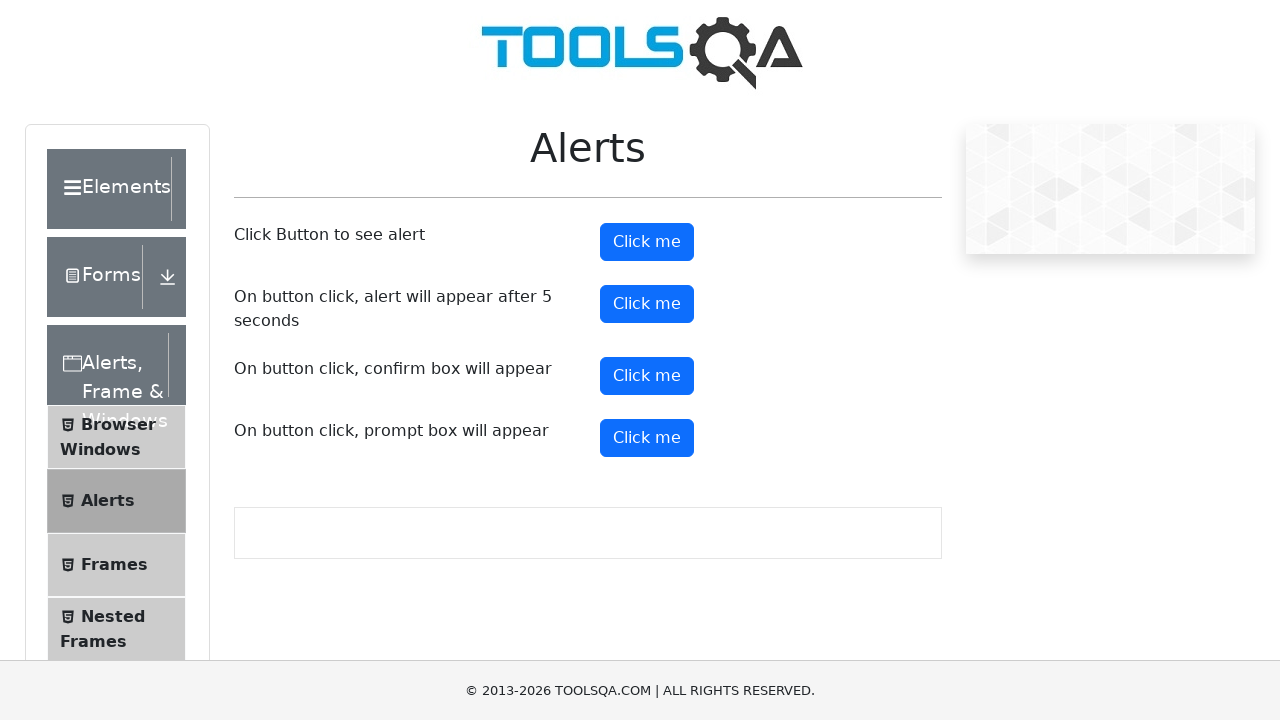

Clicked button to trigger simple alert at (647, 242) on #alertButton
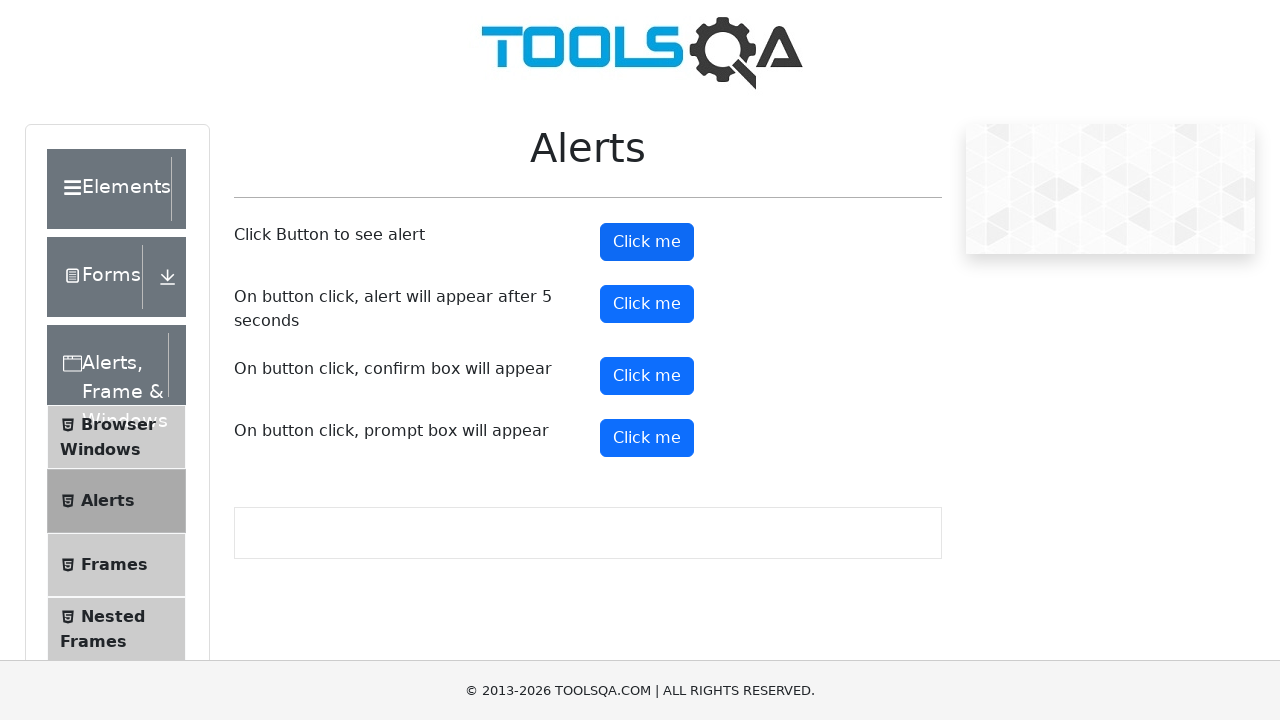

Set up dialog handler to accept simple alert
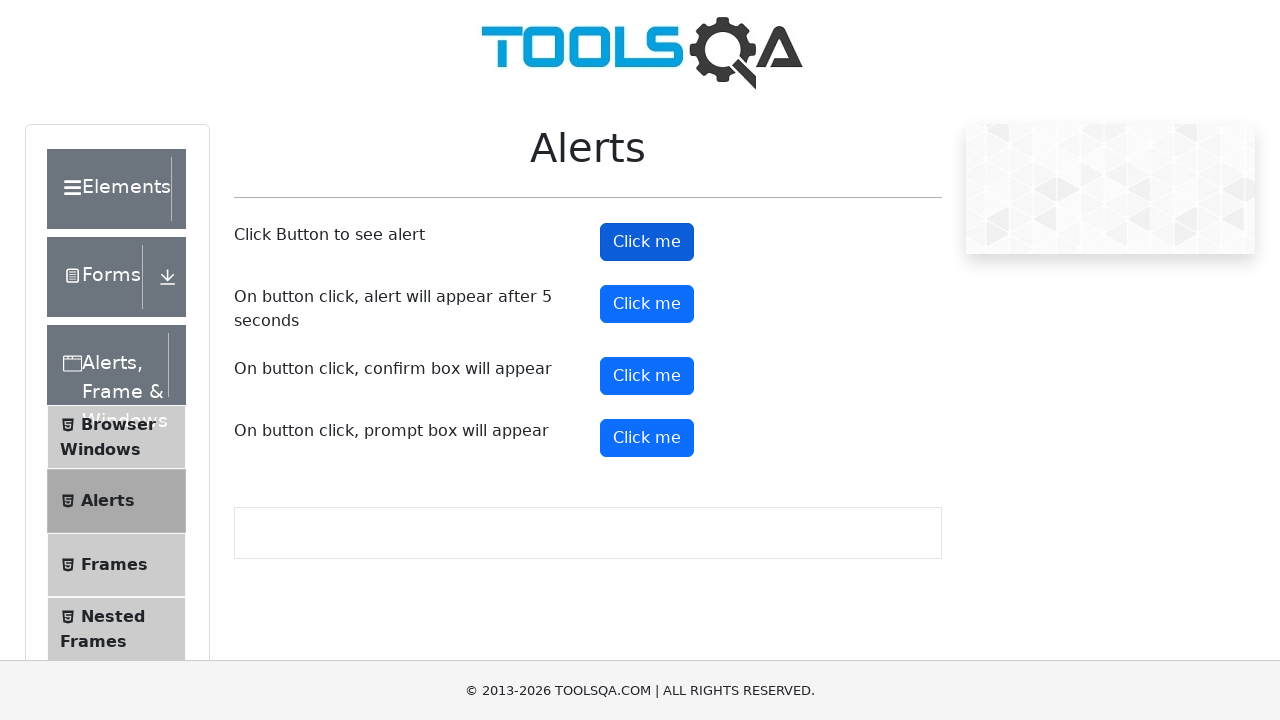

Clicked button to trigger confirm dialog at (647, 376) on #confirmButton
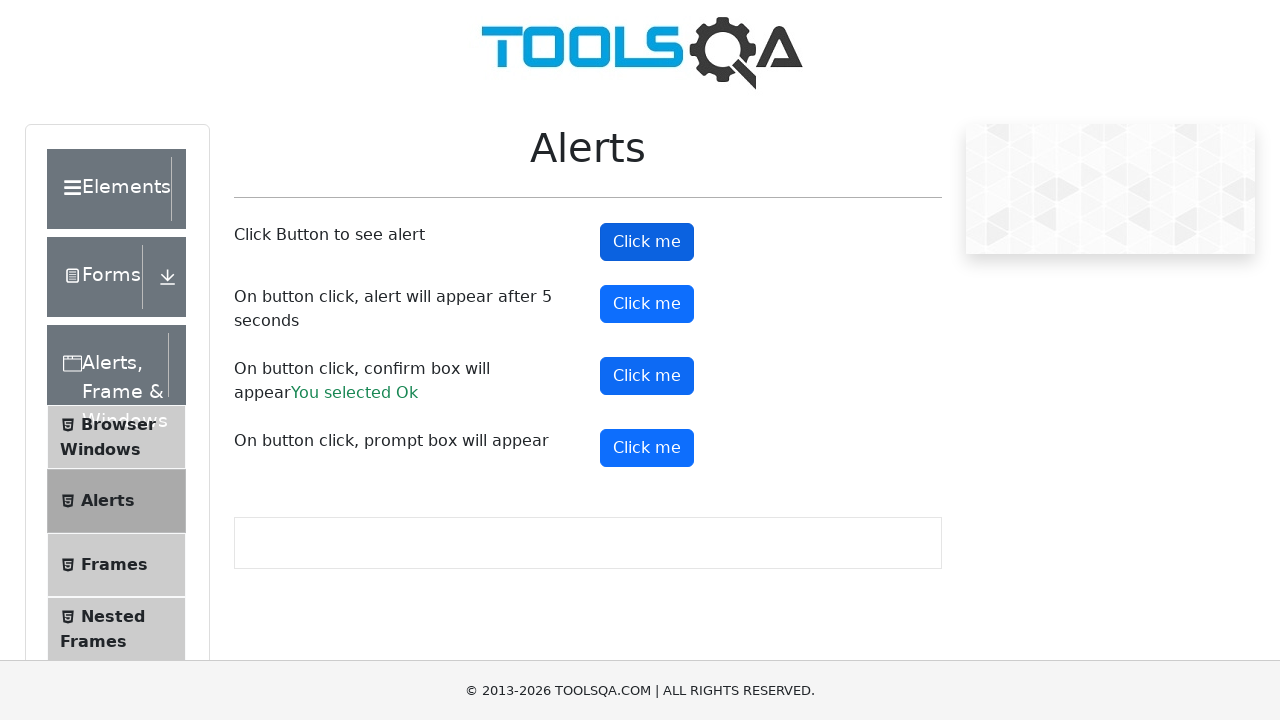

Set up dialog handler to dismiss confirm dialog
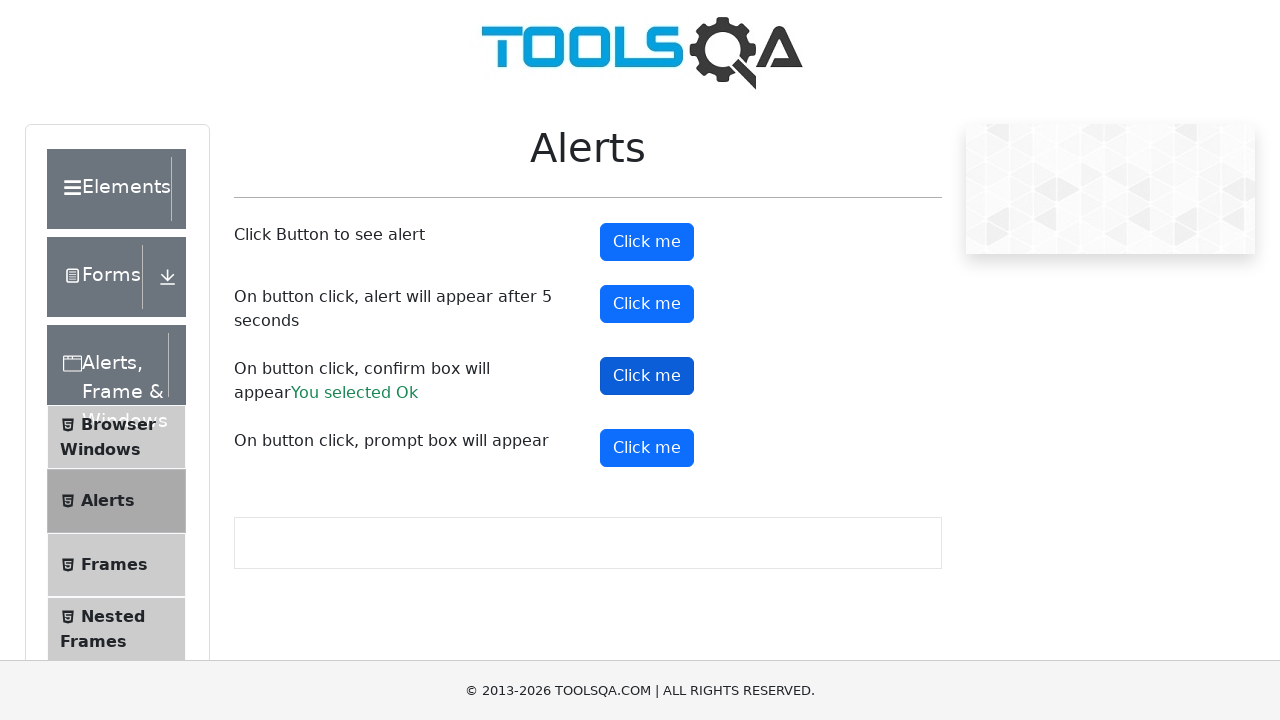

Clicked button to trigger prompt dialog at (647, 448) on #promtButton
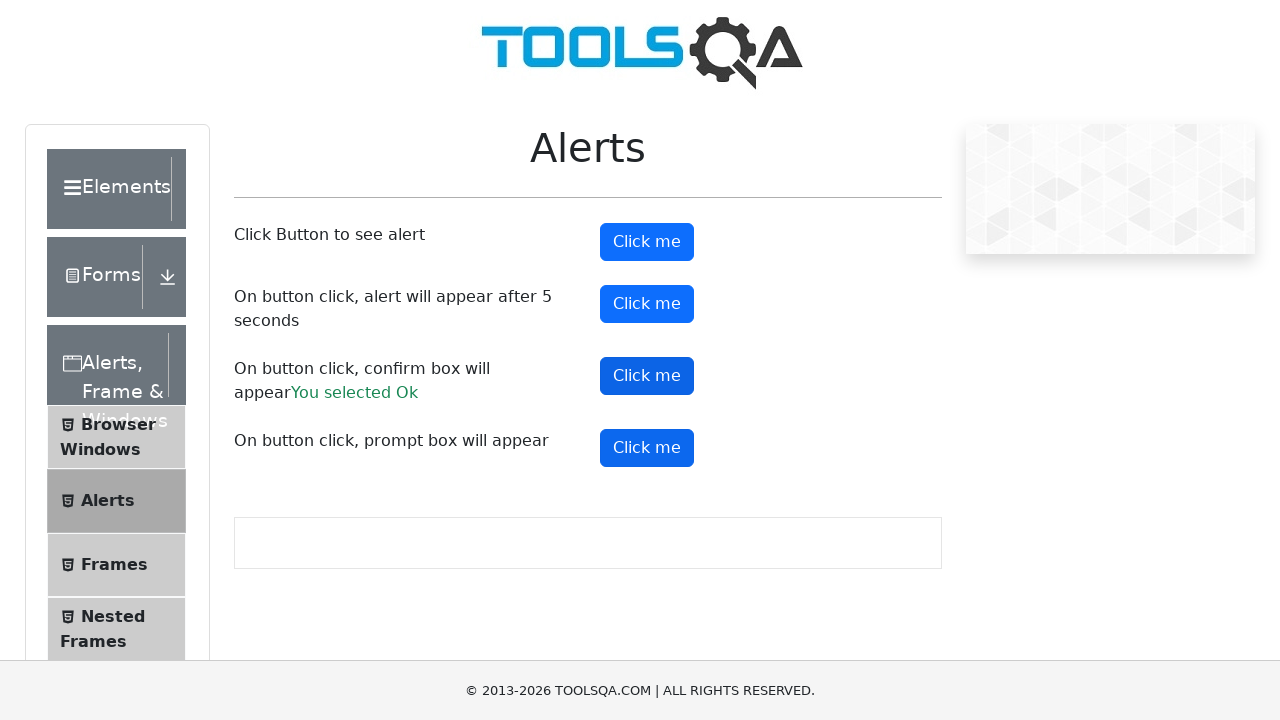

Set up dialog handler to accept prompt with text 'testing'
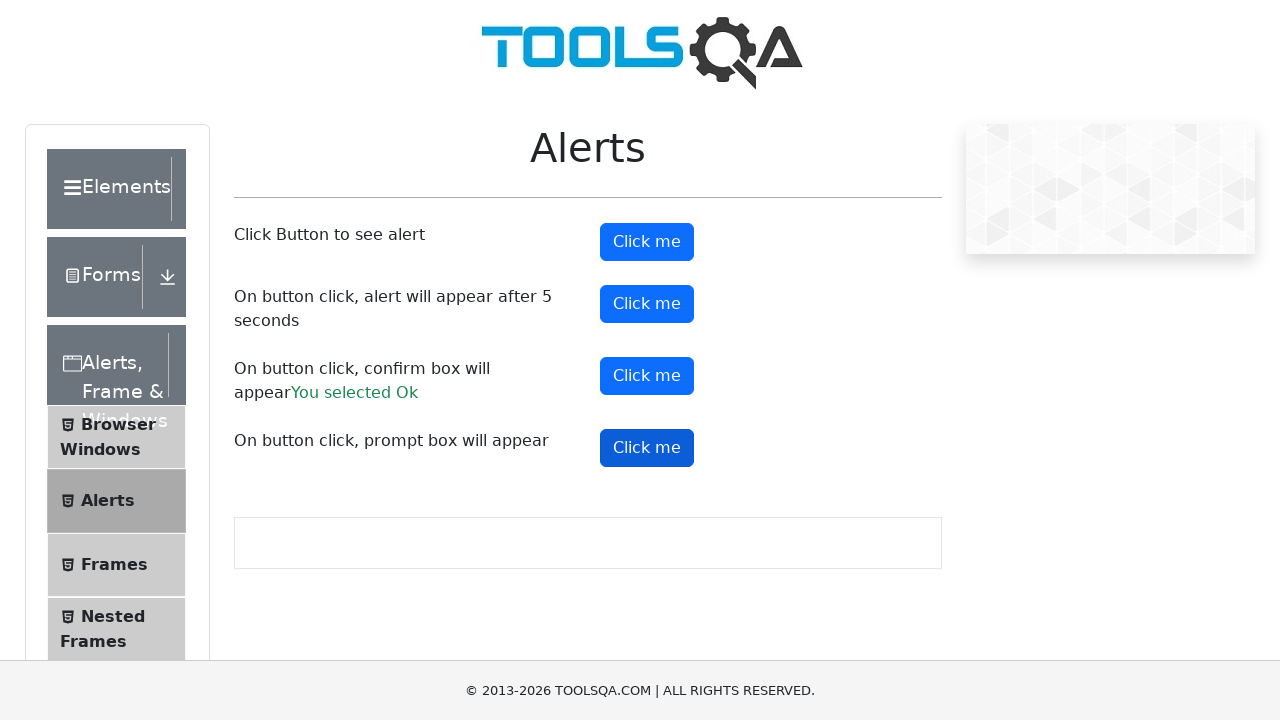

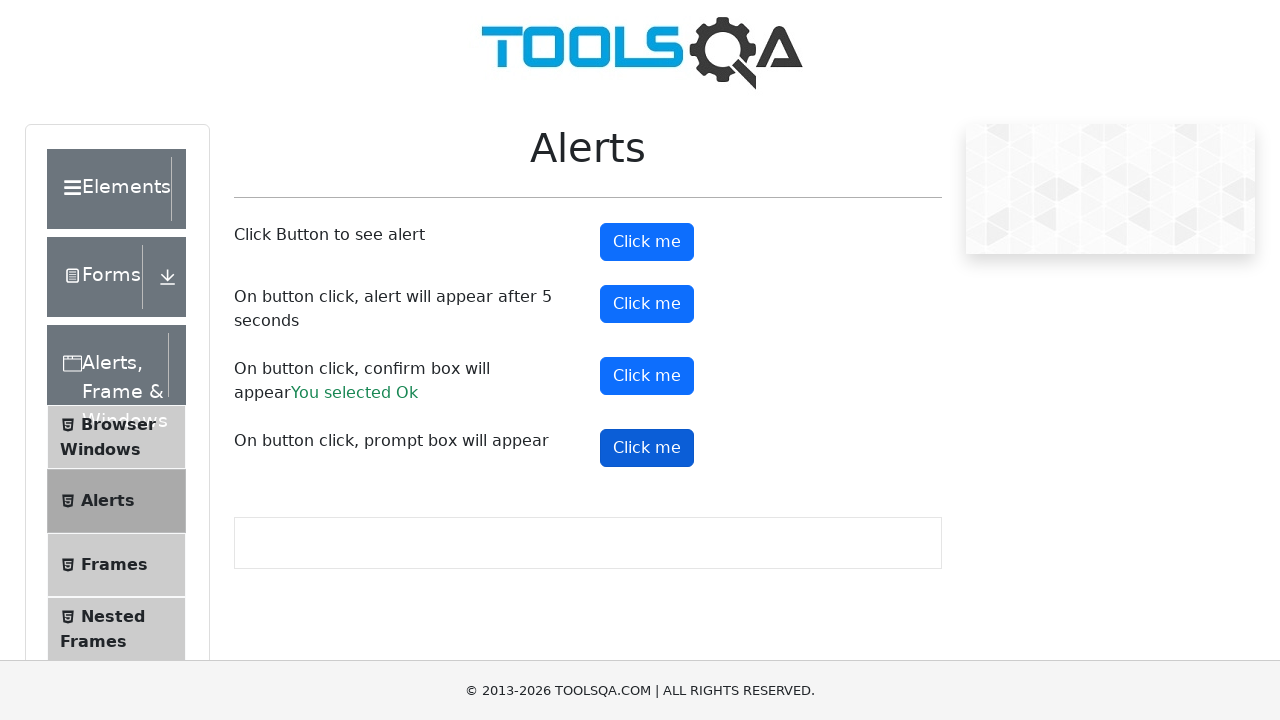